Tests drag and drop functionality on the jQuery UI demo page by dragging a draggable element onto a droppable target within an iframe.

Starting URL: https://jqueryui.com/droppable/

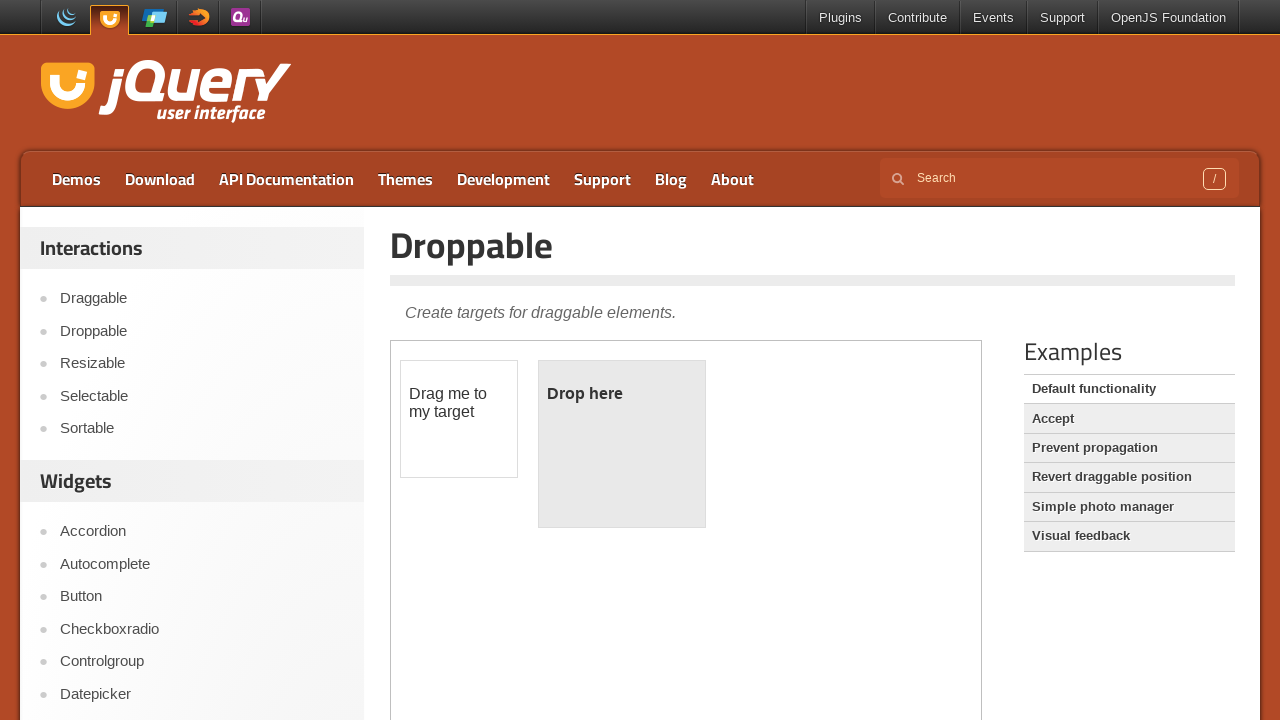

Located iframe containing drag-drop demo
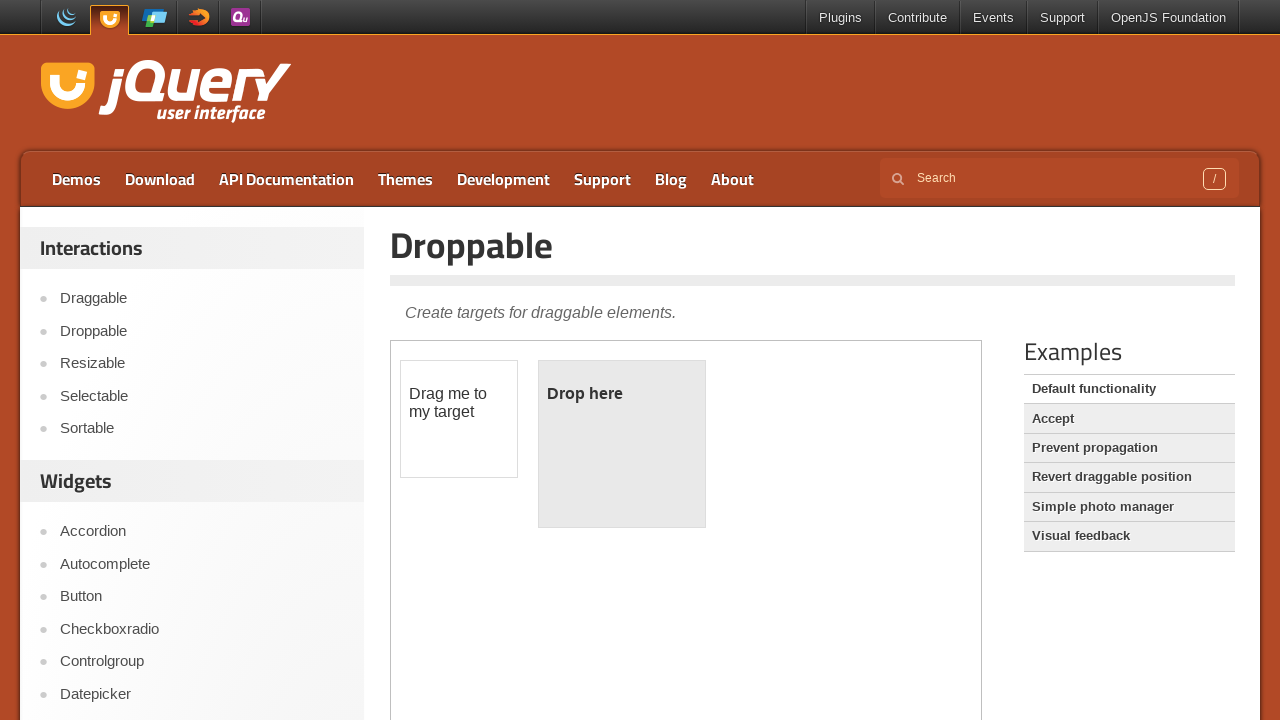

Located draggable source element
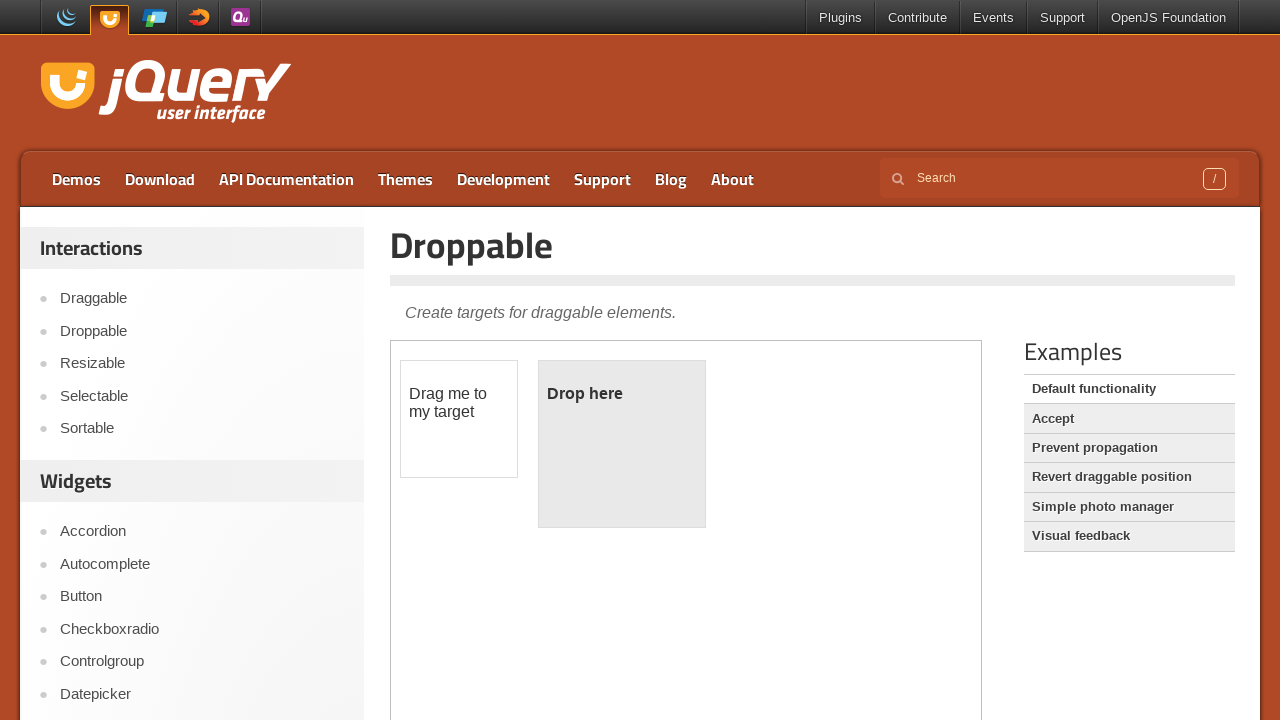

Located droppable destination element
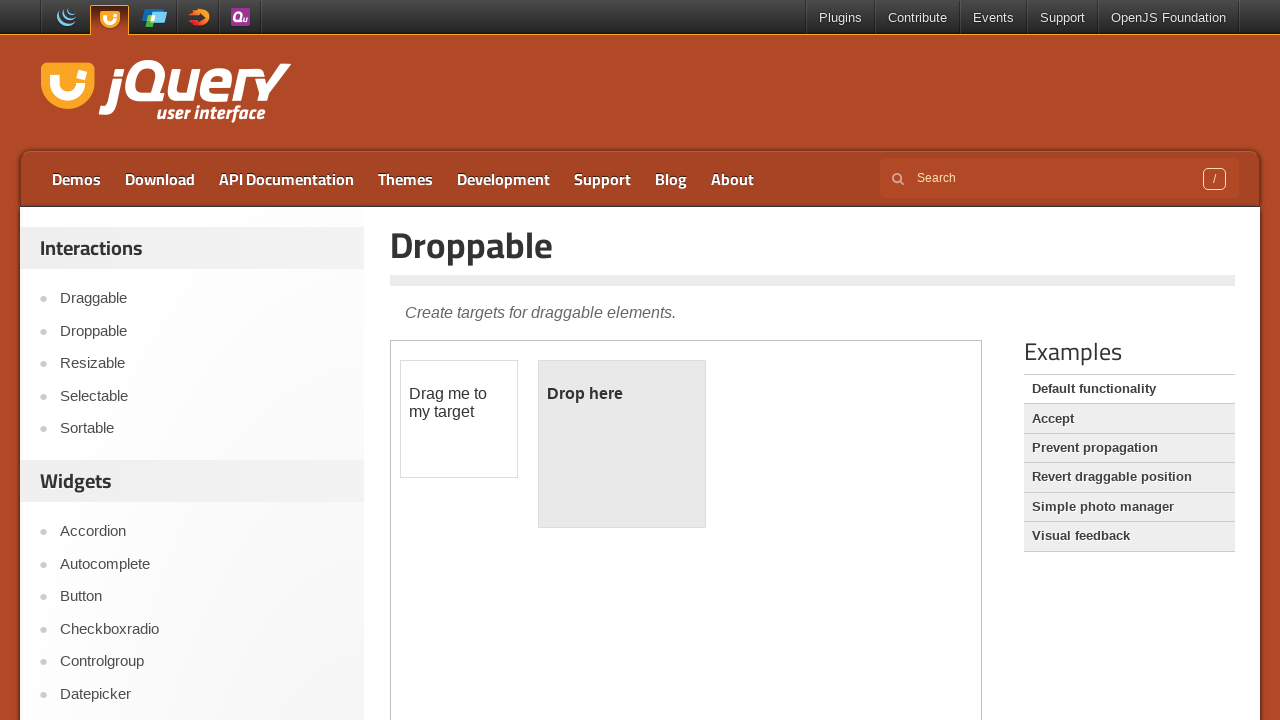

Draggable source element became visible
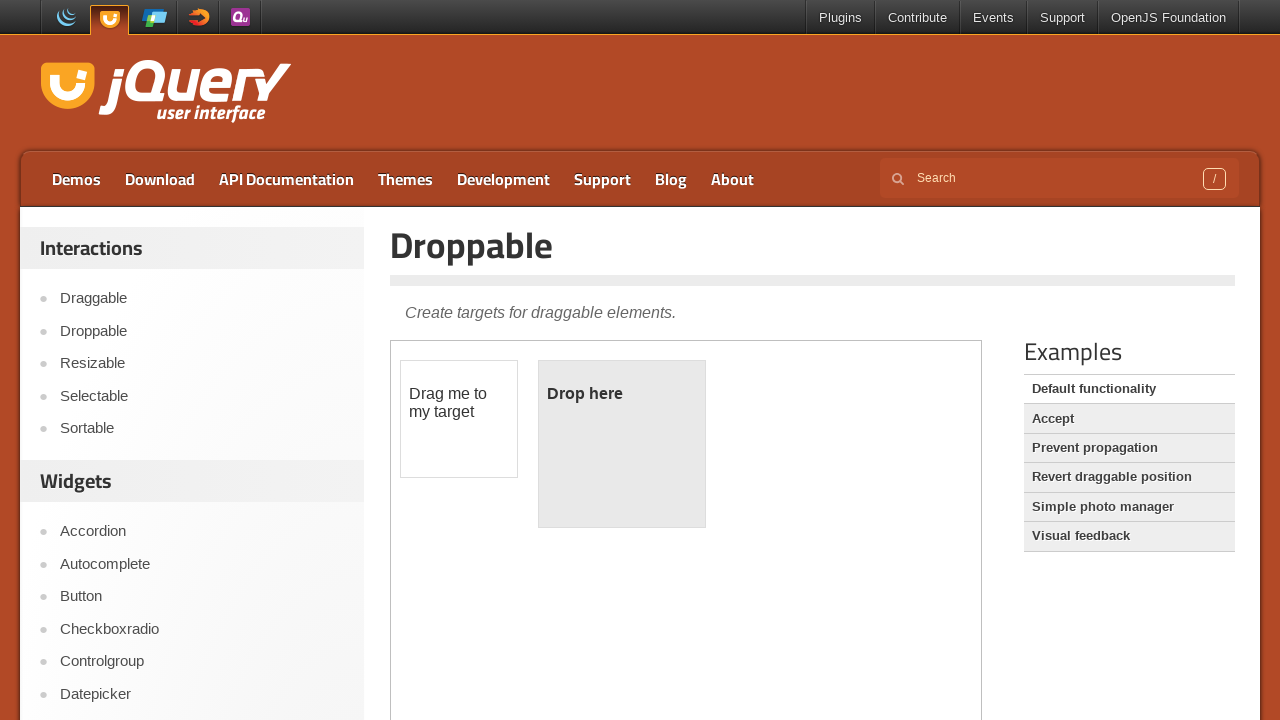

Droppable destination element became visible
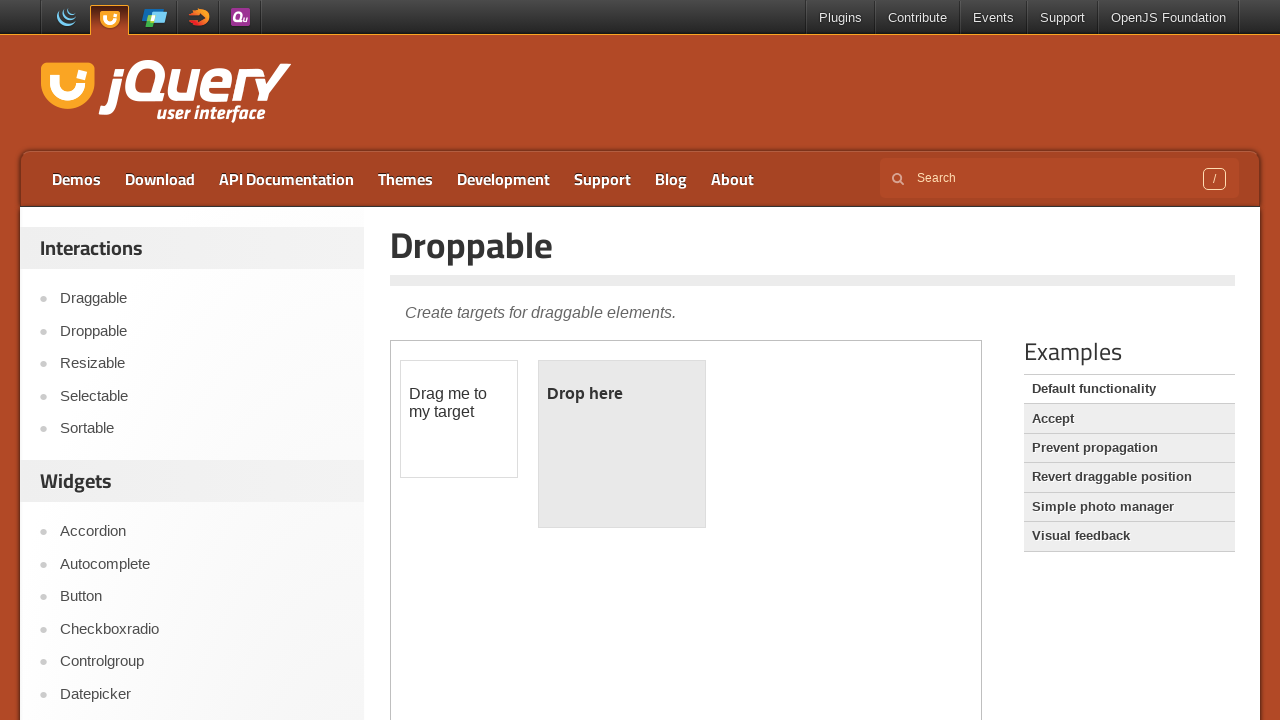

Dragged source element onto droppable target at (622, 444)
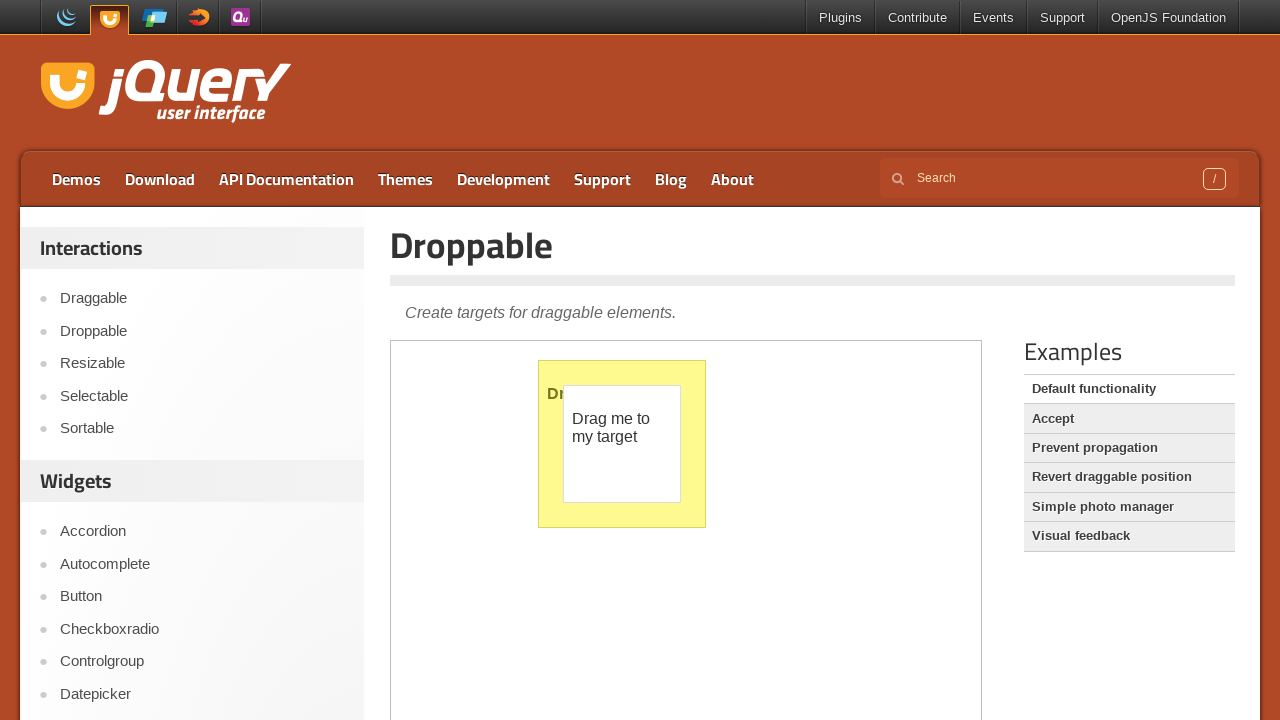

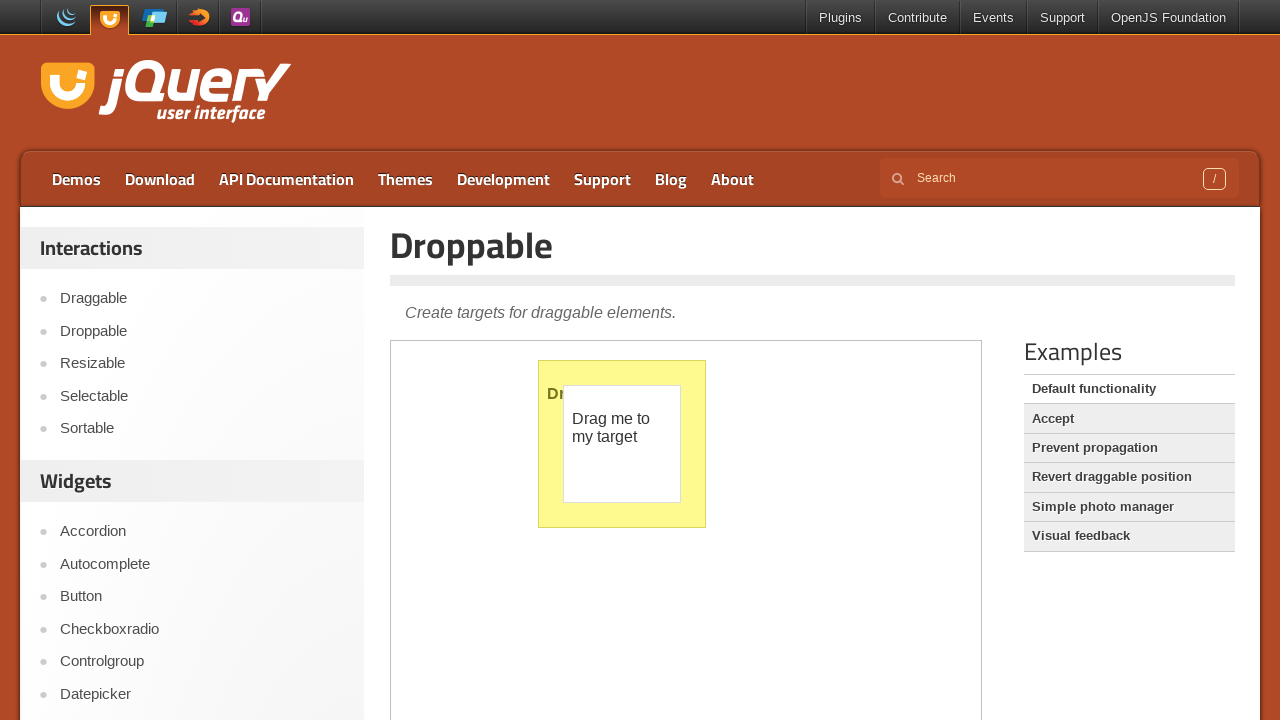